Tests the search functionality on x-kom.pl by clicking the search input, typing a search term, and clicking the search button

Starting URL: https://www.x-kom.pl/

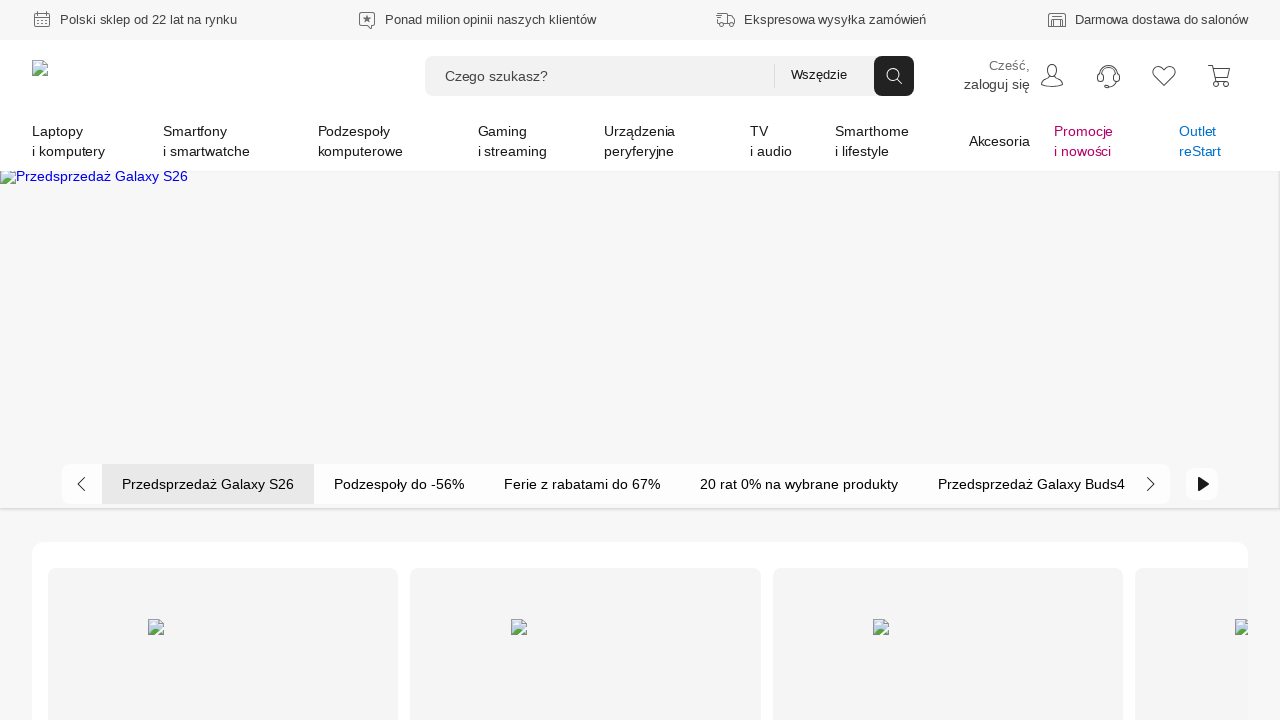

Clicked on the search input field at (597, 76) on input[type='text']
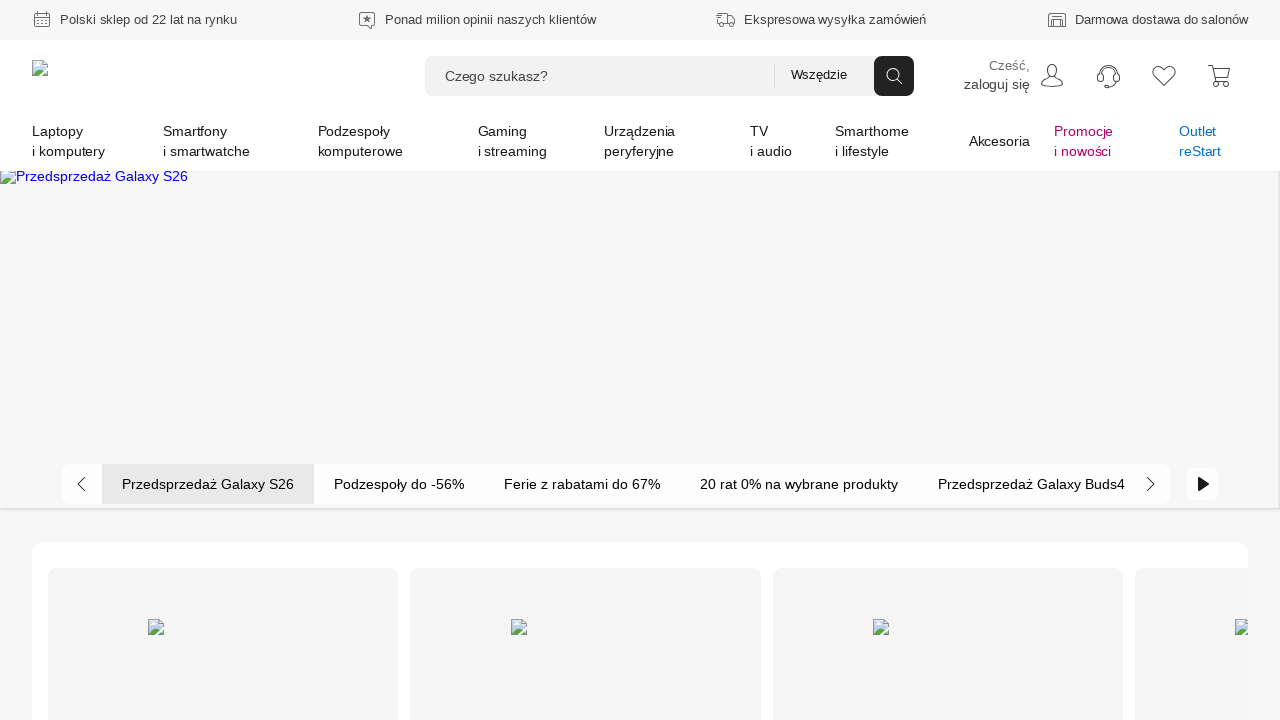

Typed 'Komputer' into the search input field on input[type='text']
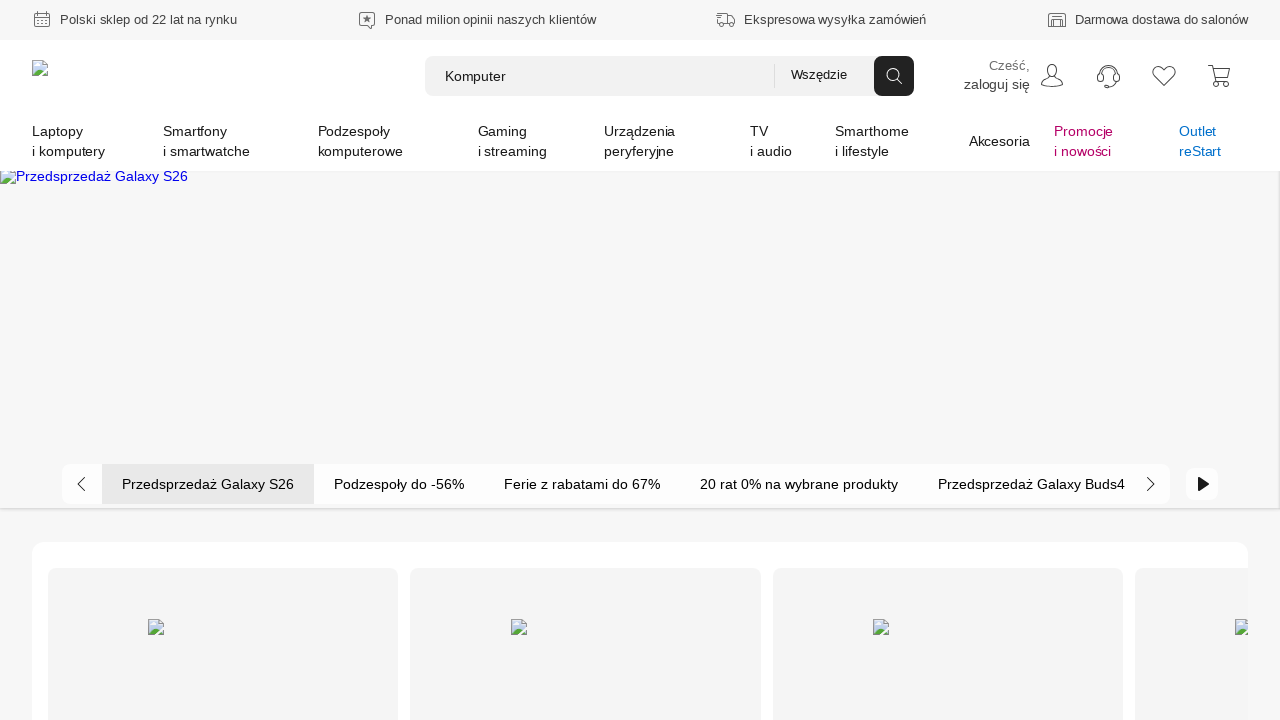

Clicked the search button to submit search at (516, 361) on button[type='submit']
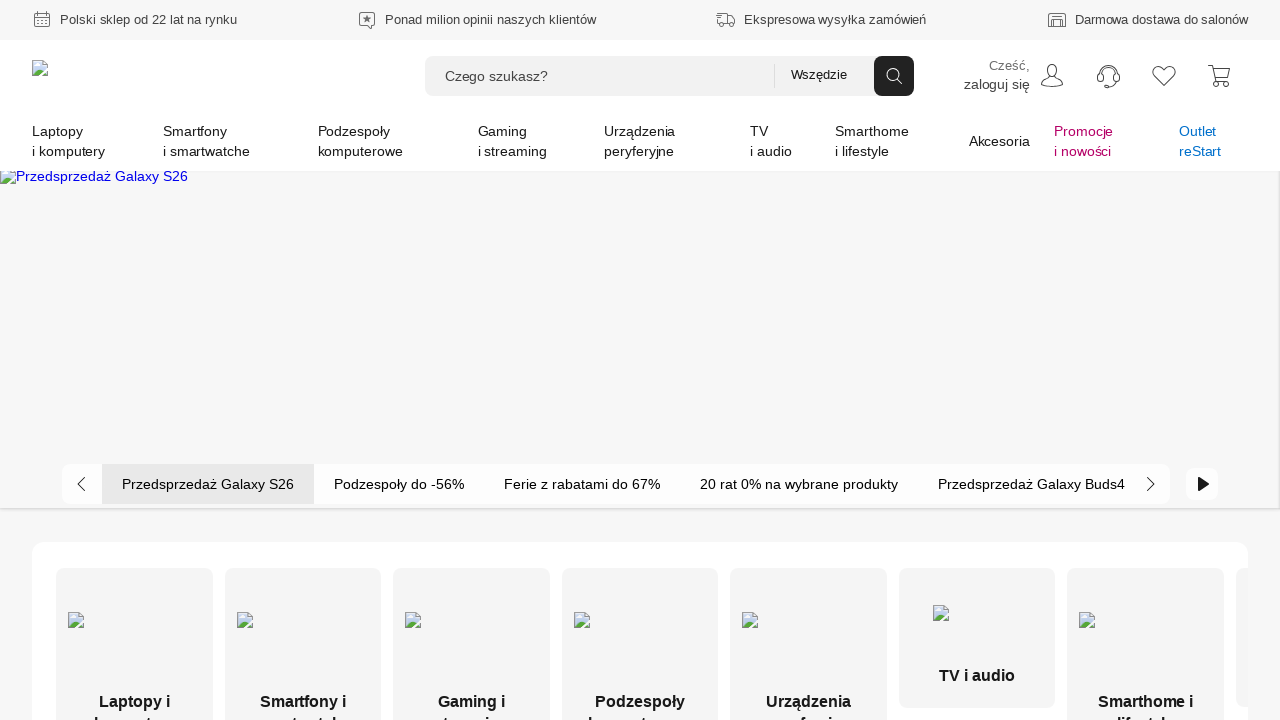

Waited for search results page to load completely
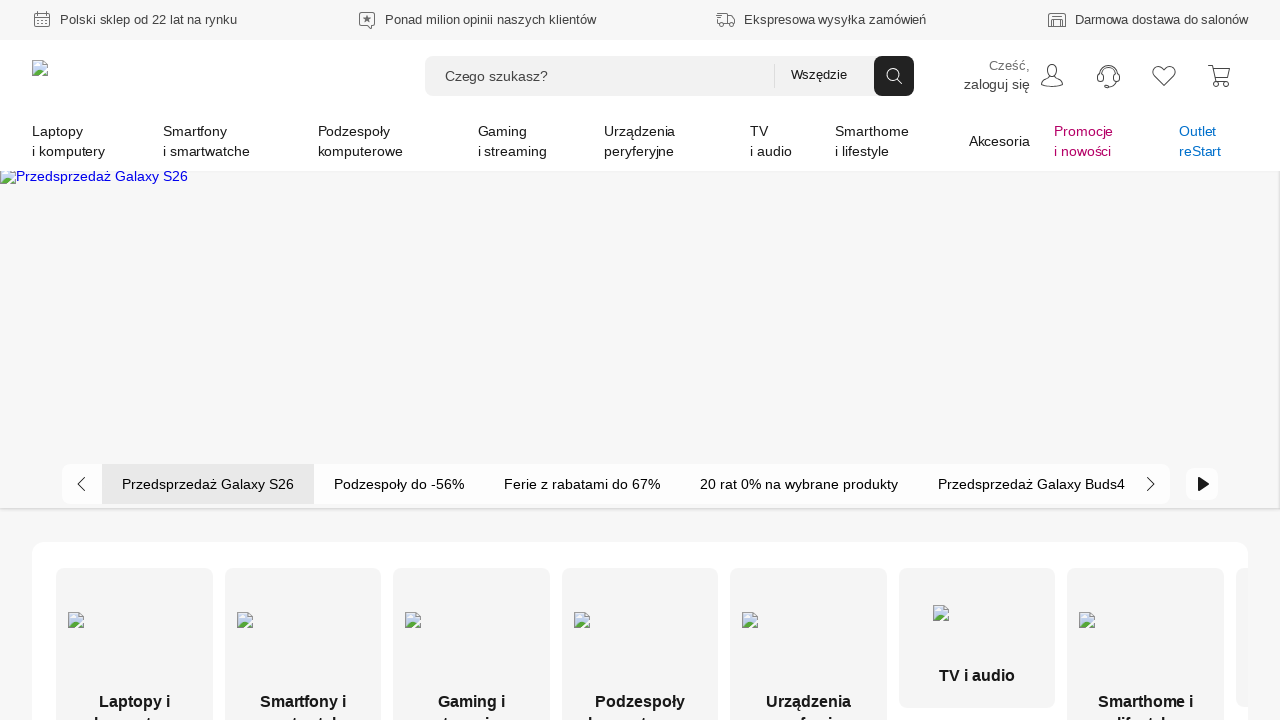

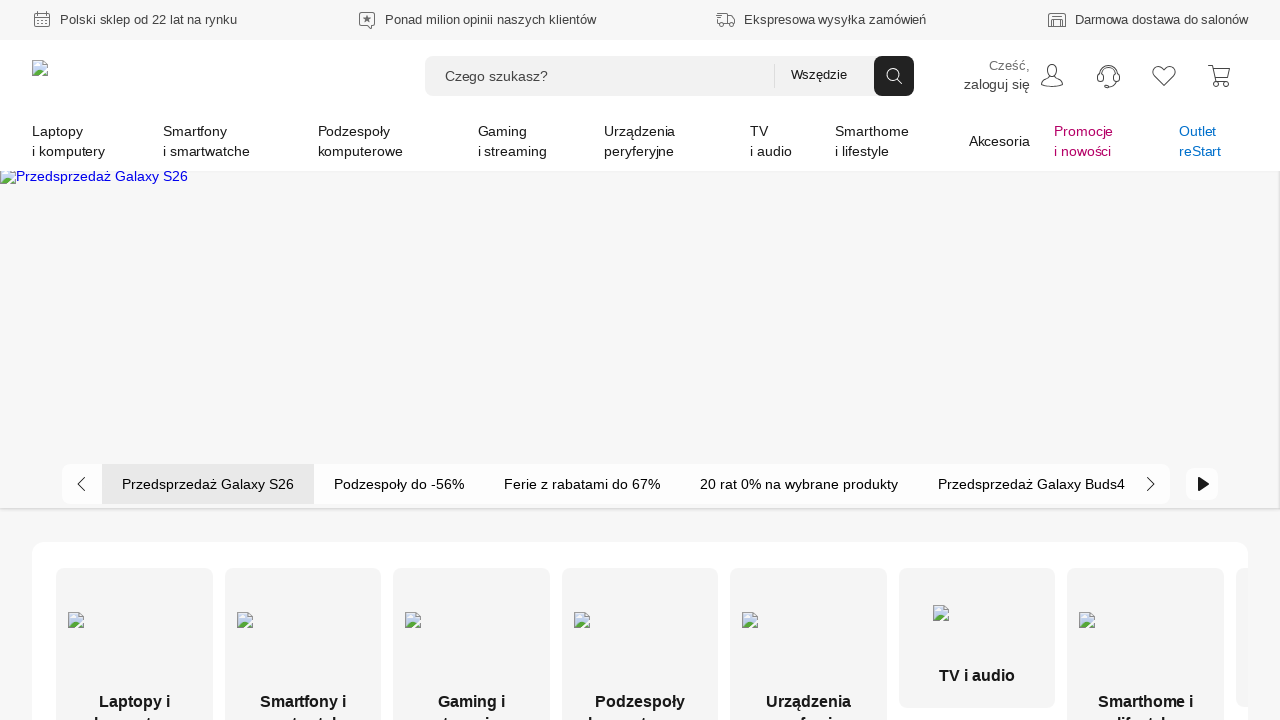